Tests browser alert handling by clicking a confirm button and verifying the dialog was accepted correctly.

Starting URL: https://testpages.eviltester.com/styled/alerts/alert-test.html

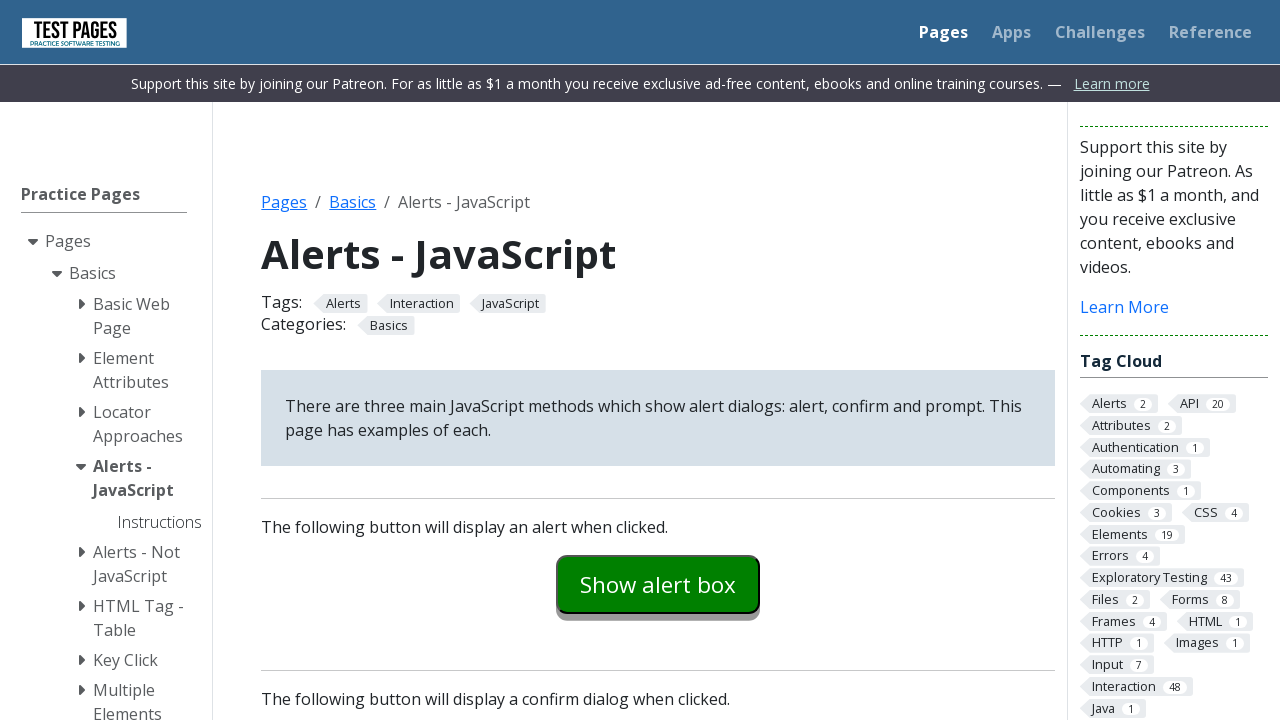

Set up dialog handler to accept alerts
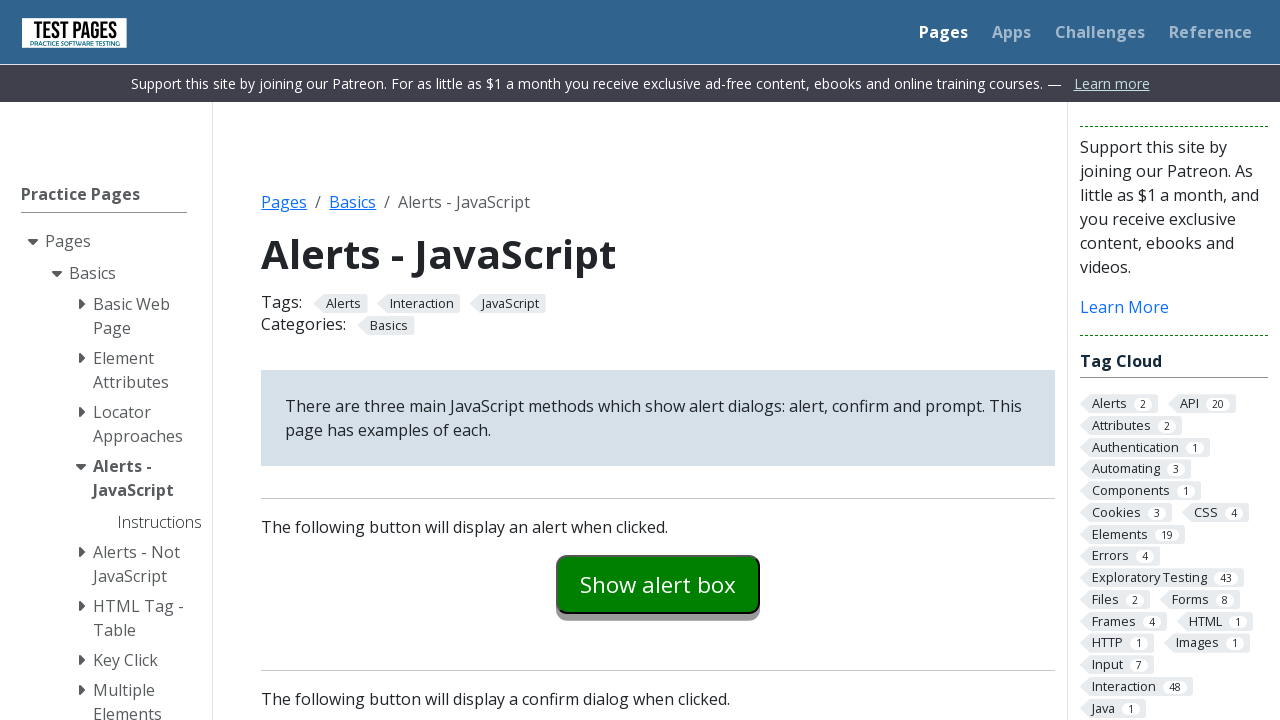

Clicked the confirm example button at (658, 360) on #confirmexample
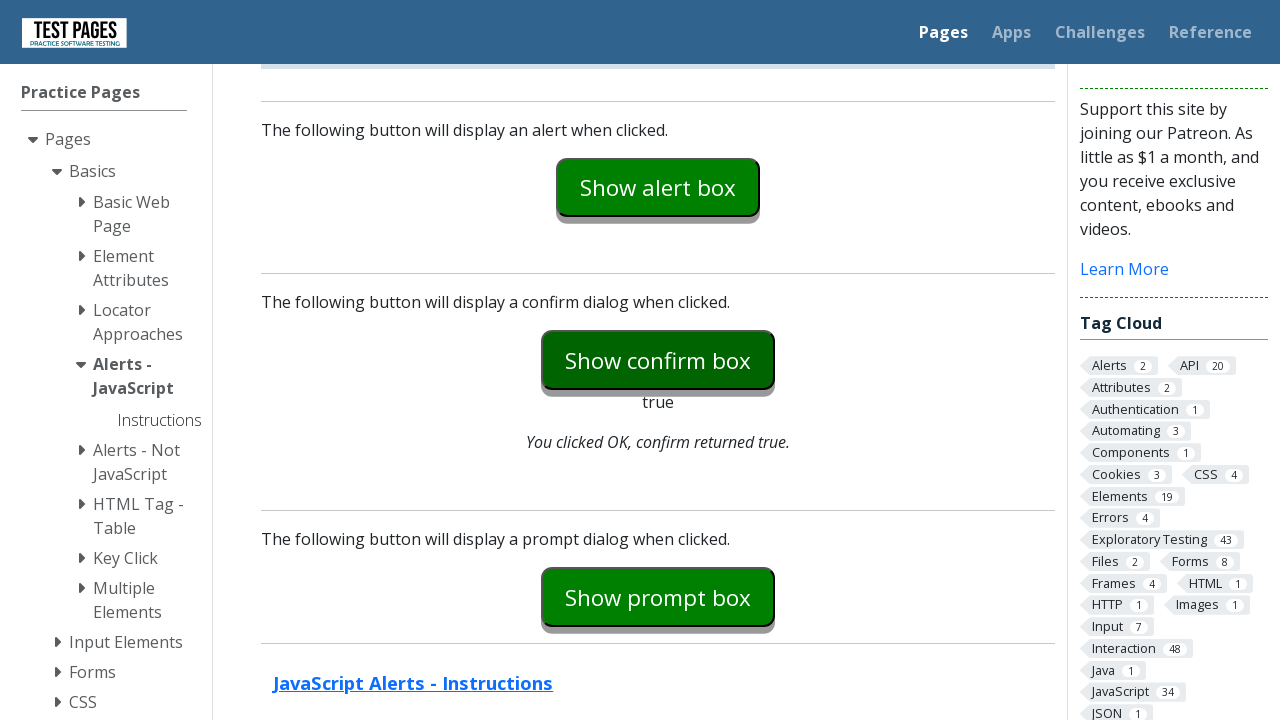

Waited for confirm return result element to appear
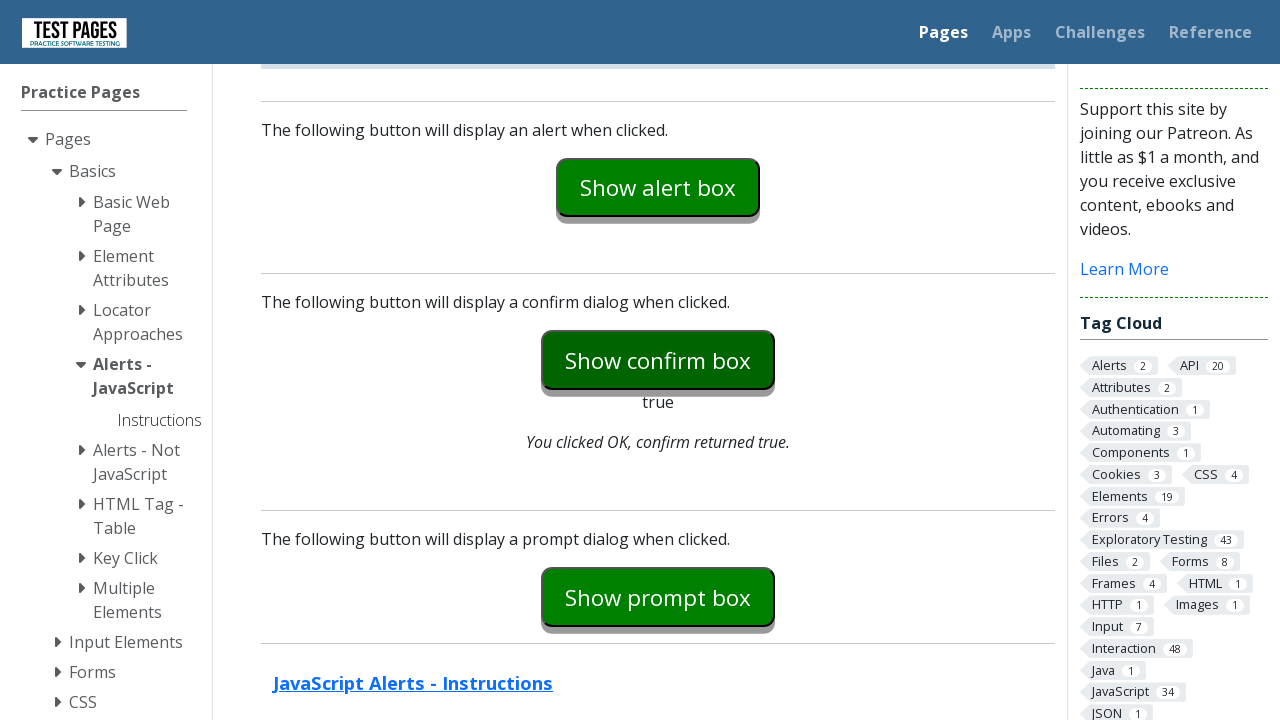

Retrieved the confirm return result text
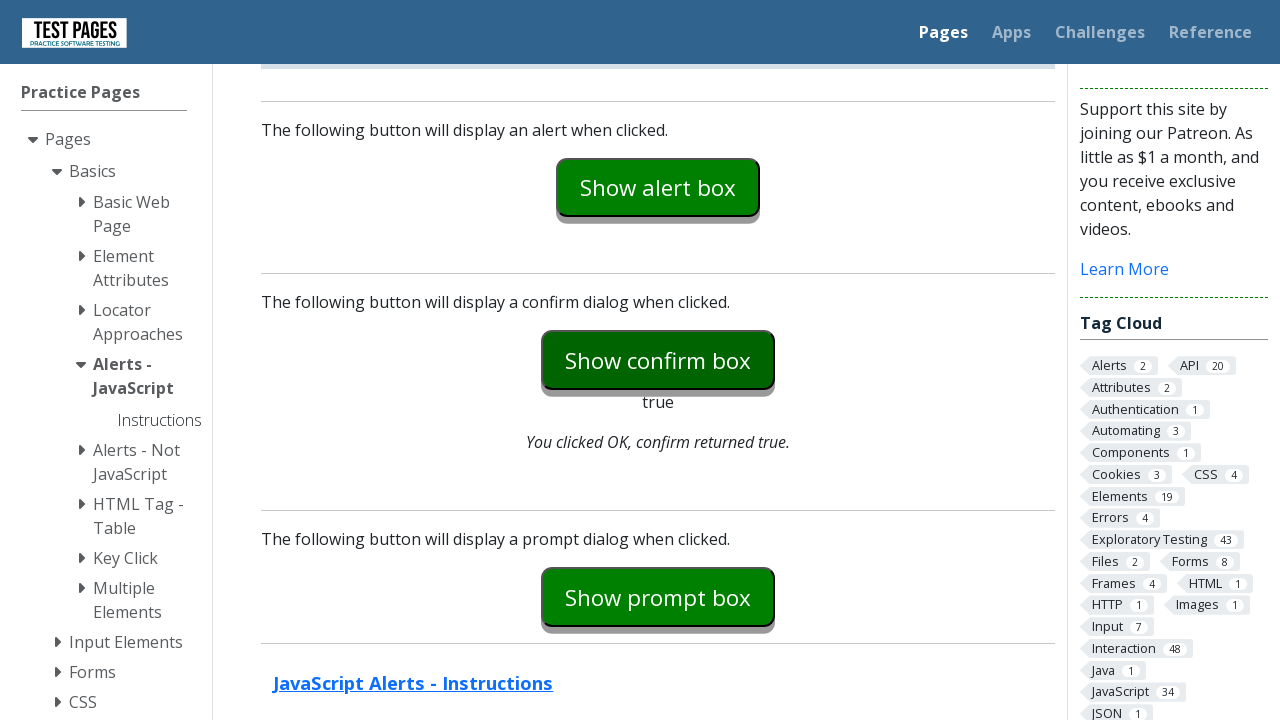

Verified that dialog was accepted correctly (result contains 'true')
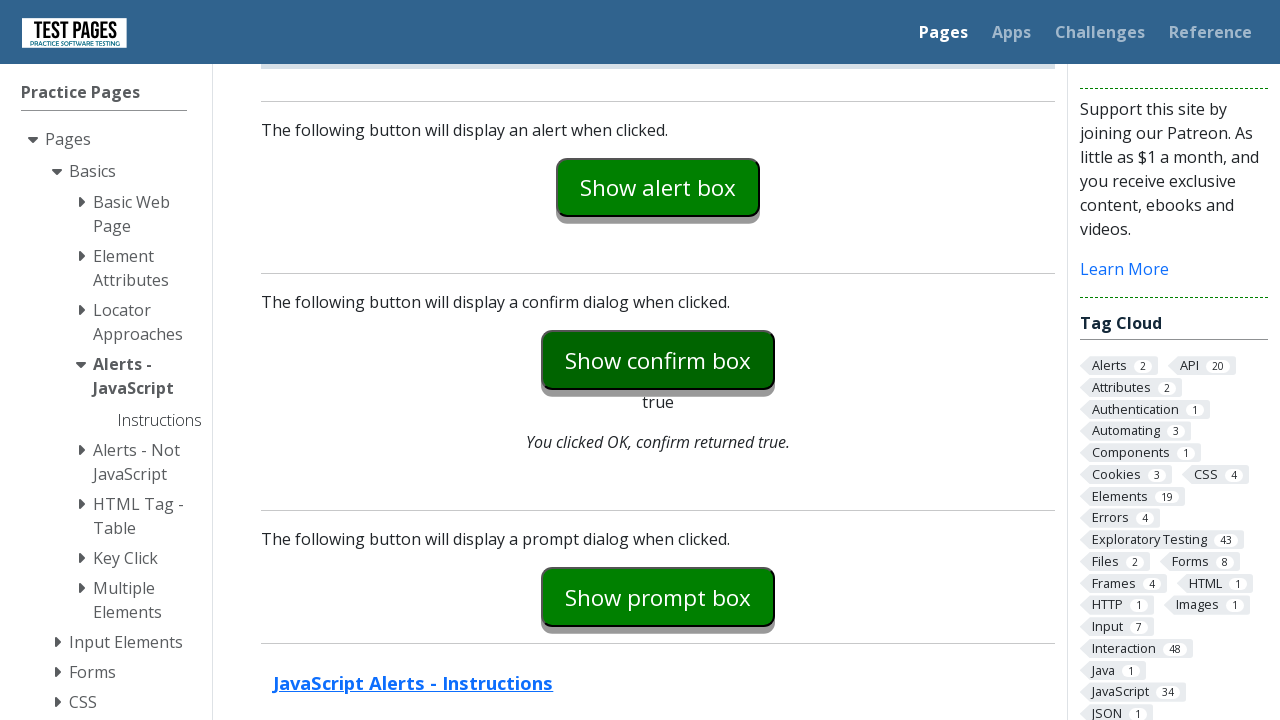

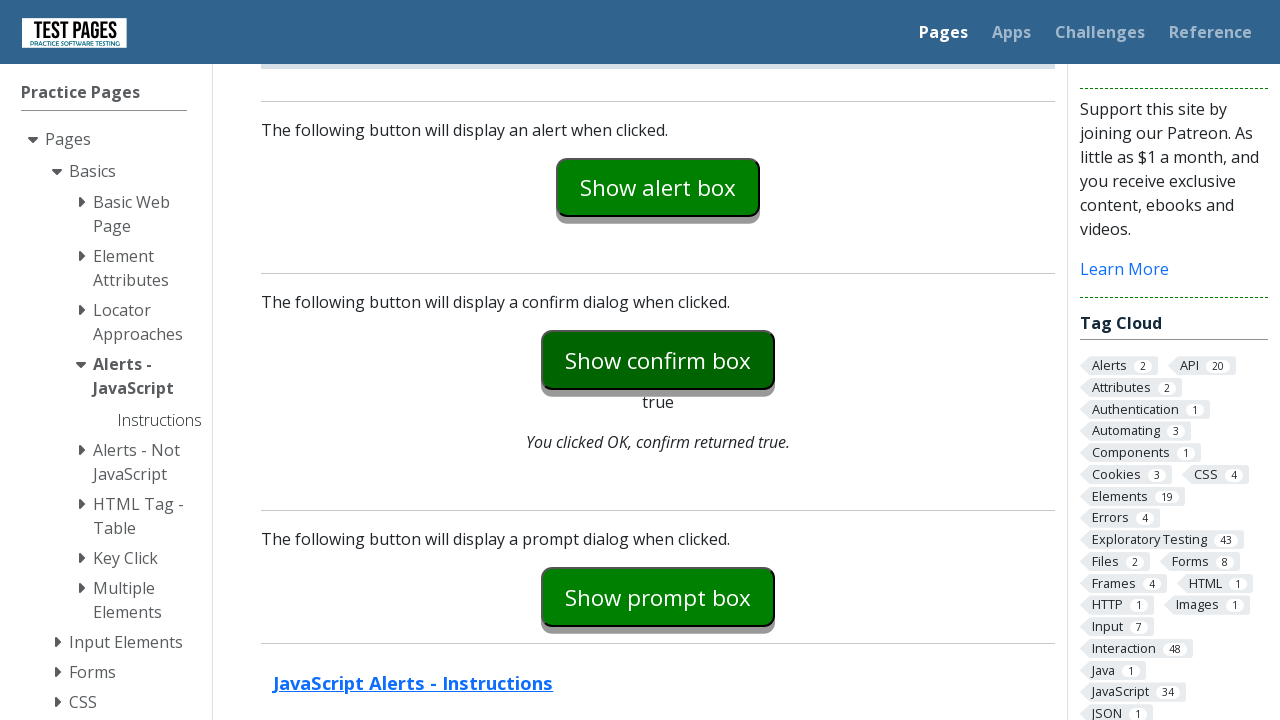